Tests dynamic controls by clicking a checkbox, removing it, and then adding it back to verify the state changes

Starting URL: https://the-internet.herokuapp.com/dynamic_controls

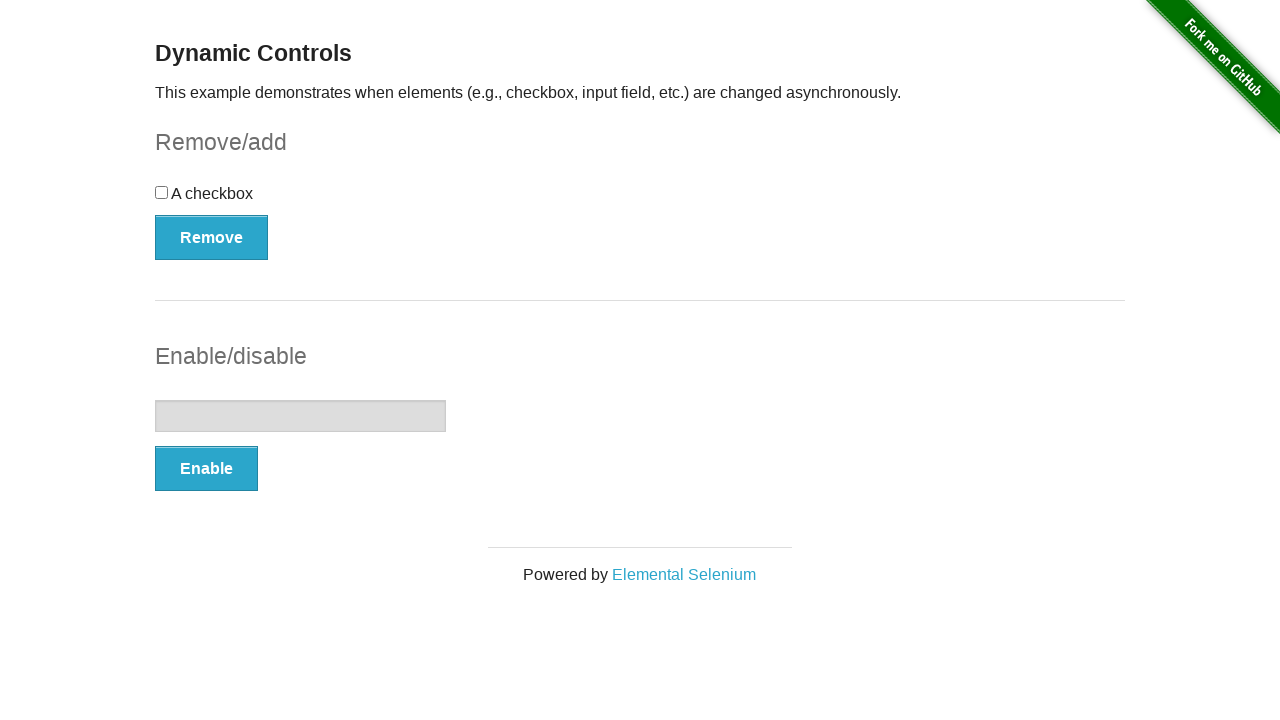

Clicked the checkbox at (162, 192) on xpath=//input[@type='checkbox']
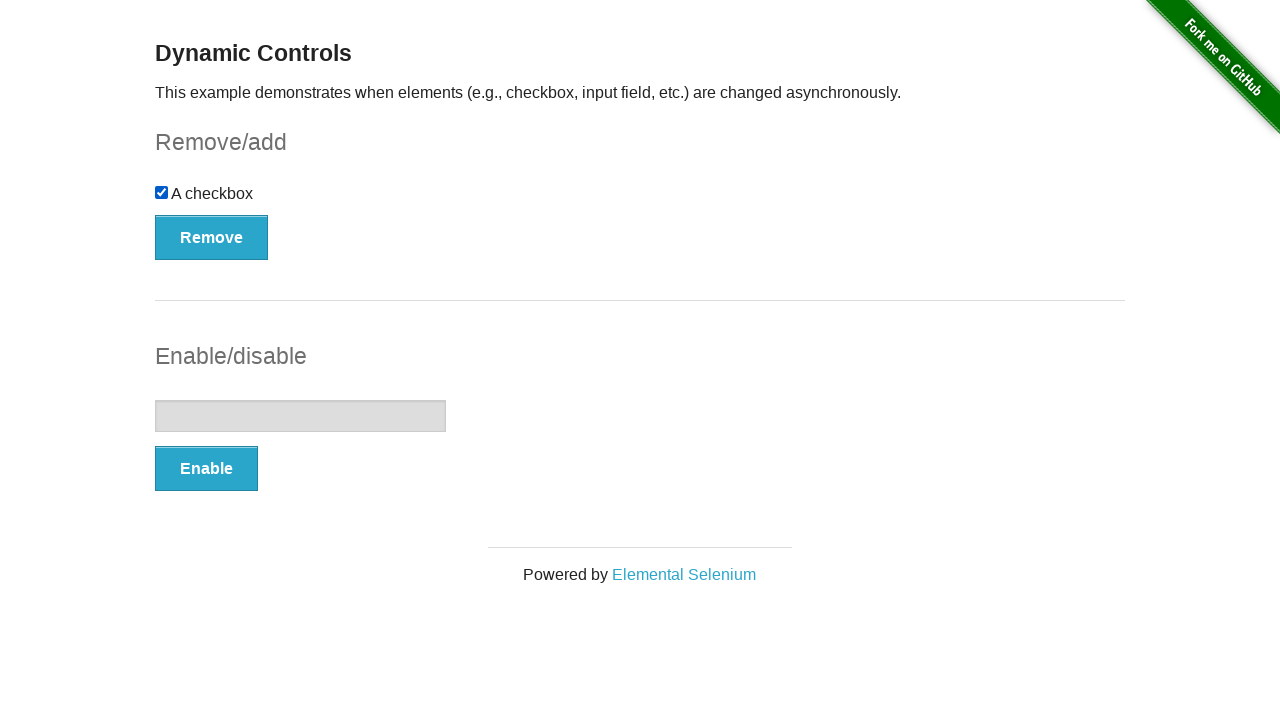

Clicked Remove button at (212, 237) on xpath=//button[contains(text(),'Remove')]
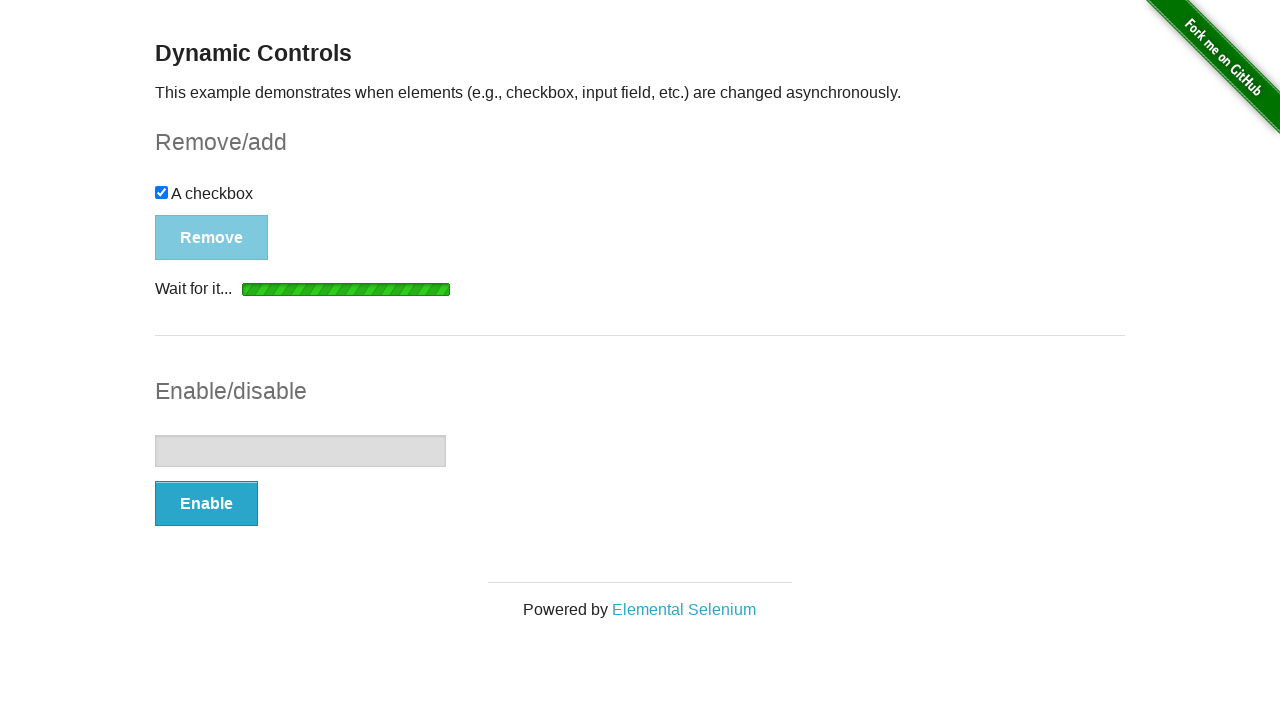

Verified 'It's gone!' message appeared
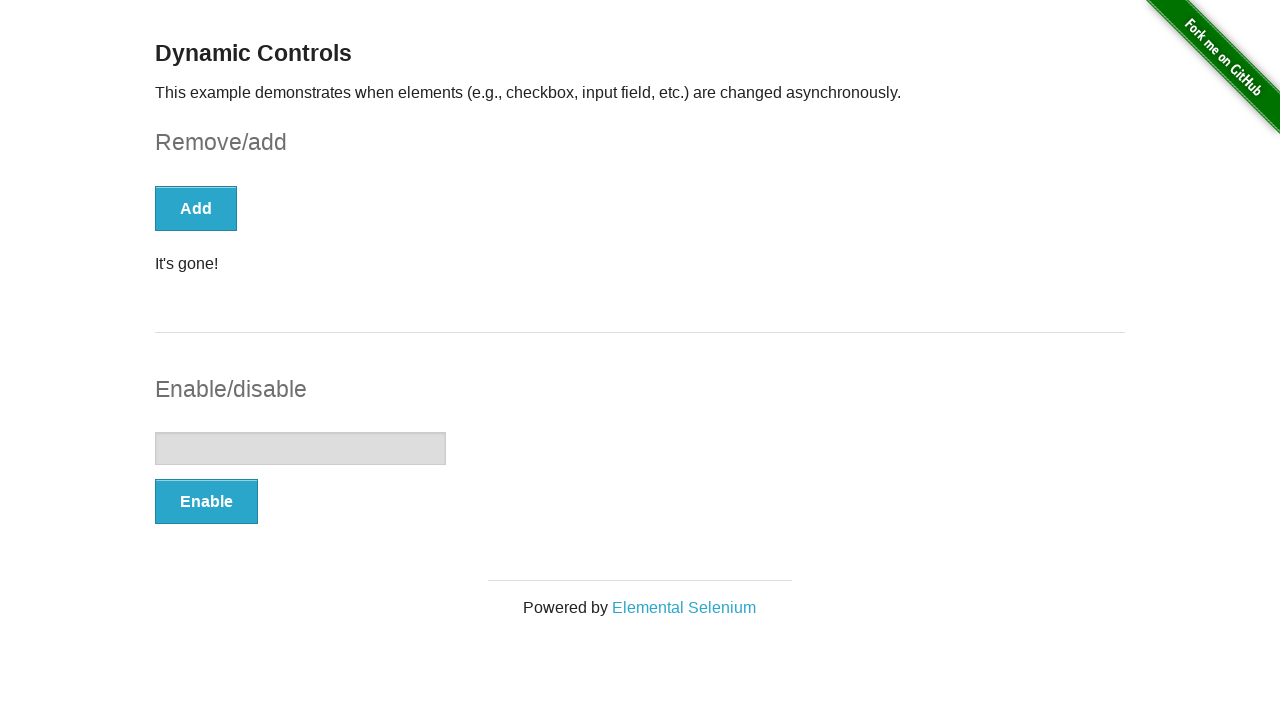

Clicked Add button at (196, 208) on xpath=//button[contains(text(),'Add')]
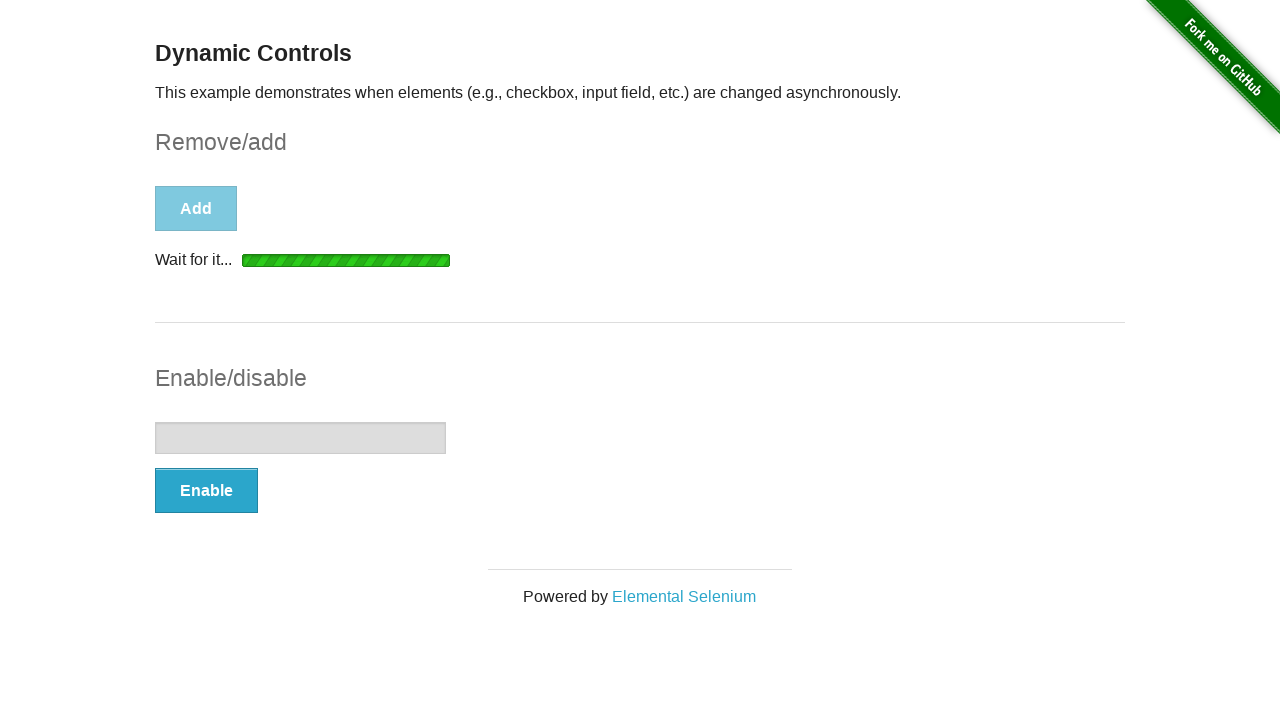

Verified 'It's back!' message appeared
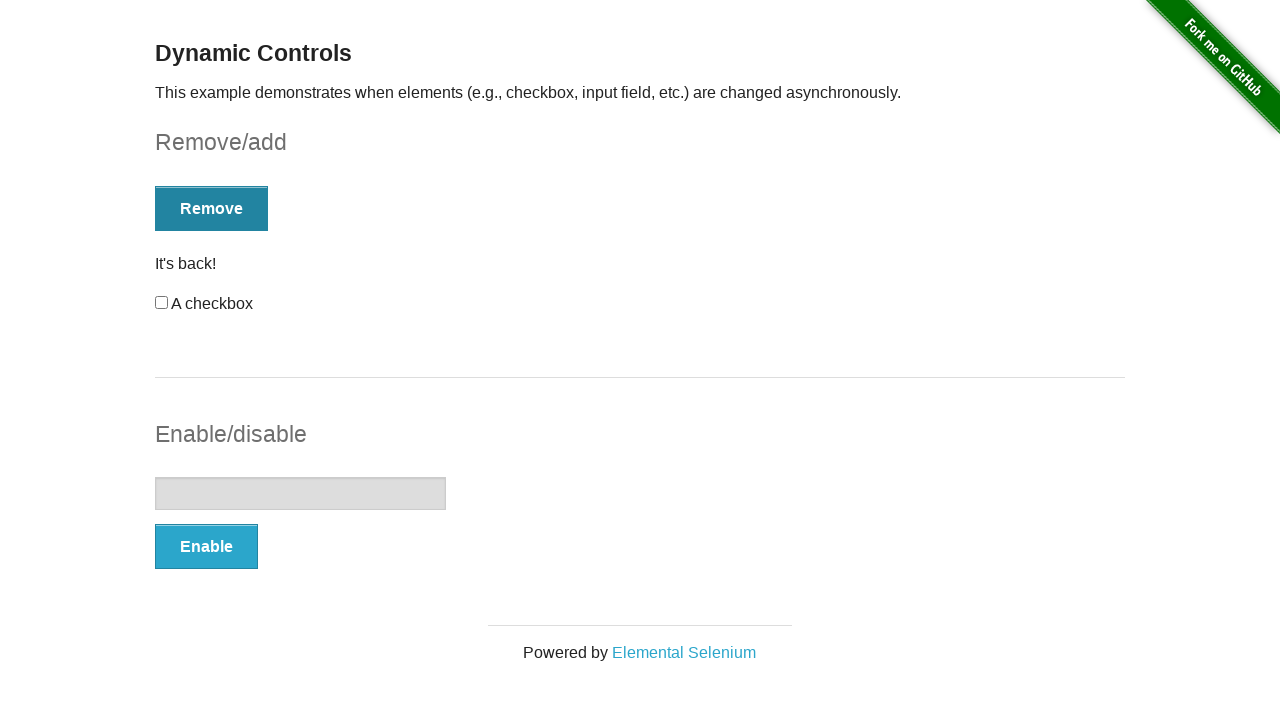

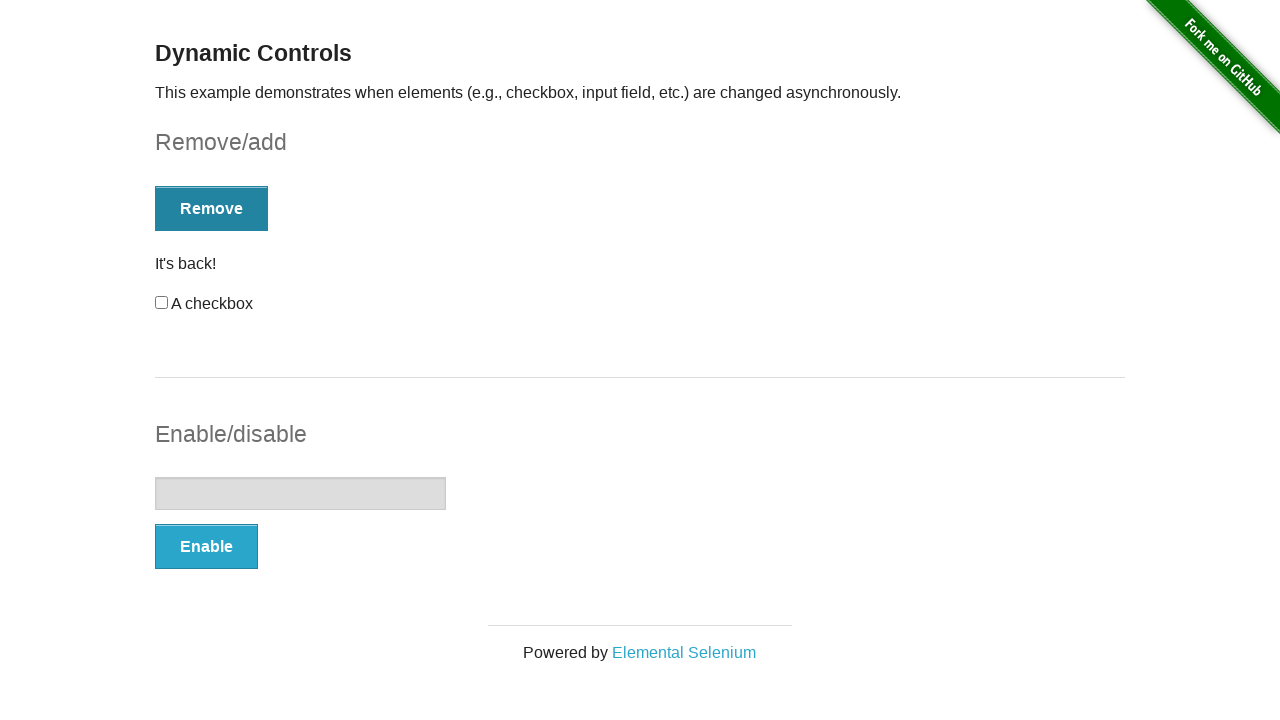